Tests nested frames navigation by clicking on "Nested Frames" link, switching to the top frame, then to the middle frame, and reading content from within the nested frame structure.

Starting URL: http://the-internet.herokuapp.com/

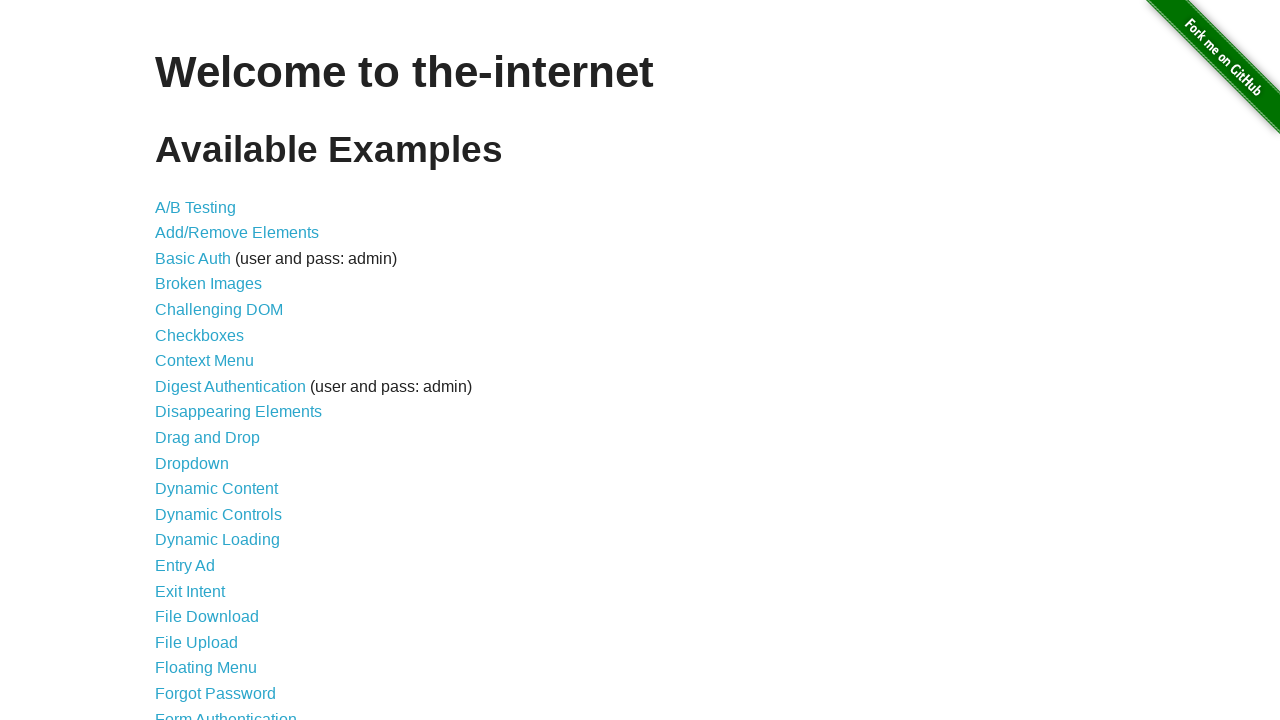

Clicked on 'Nested Frames' link at (210, 395) on text=Nested Frames
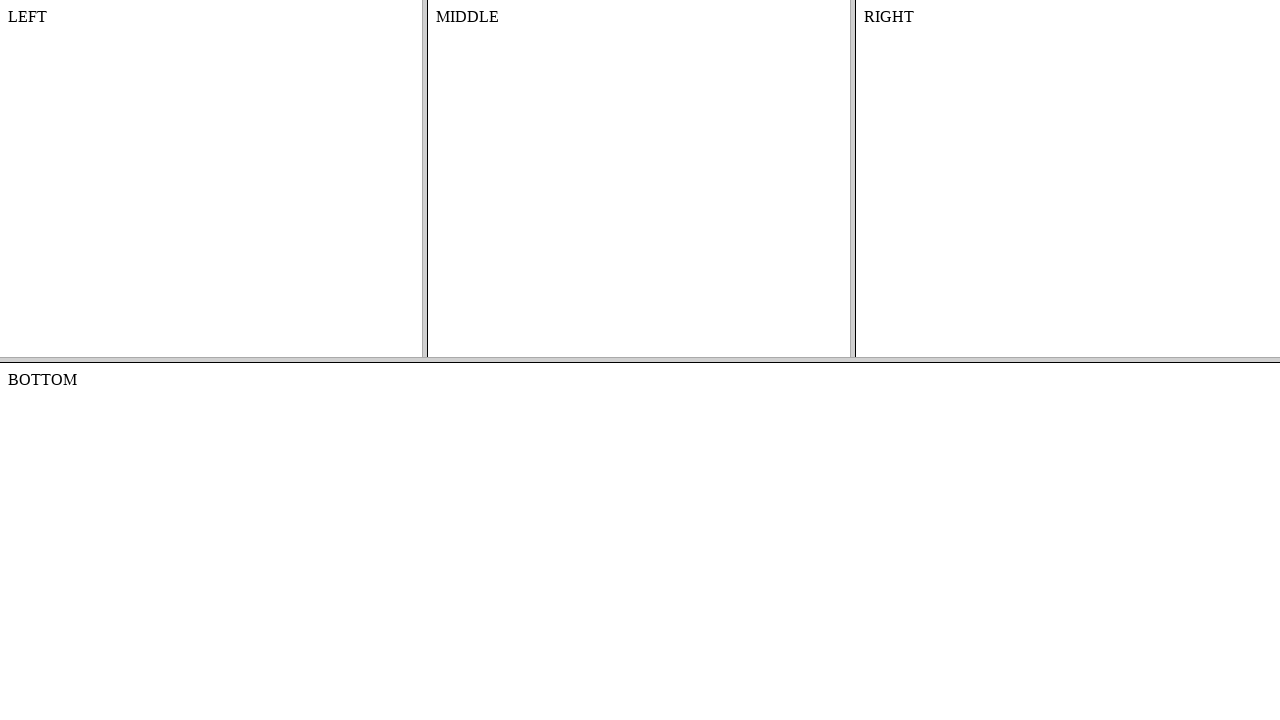

Located and switched to top frame
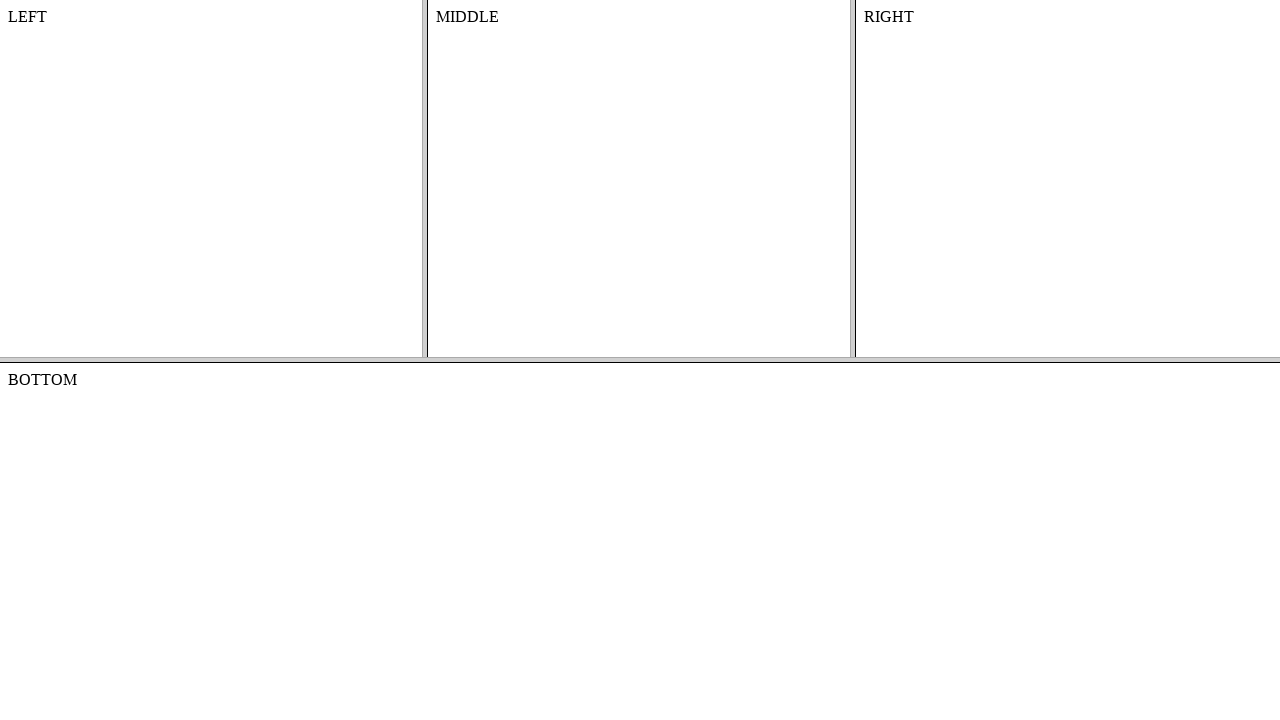

Located and switched to middle frame within top frame
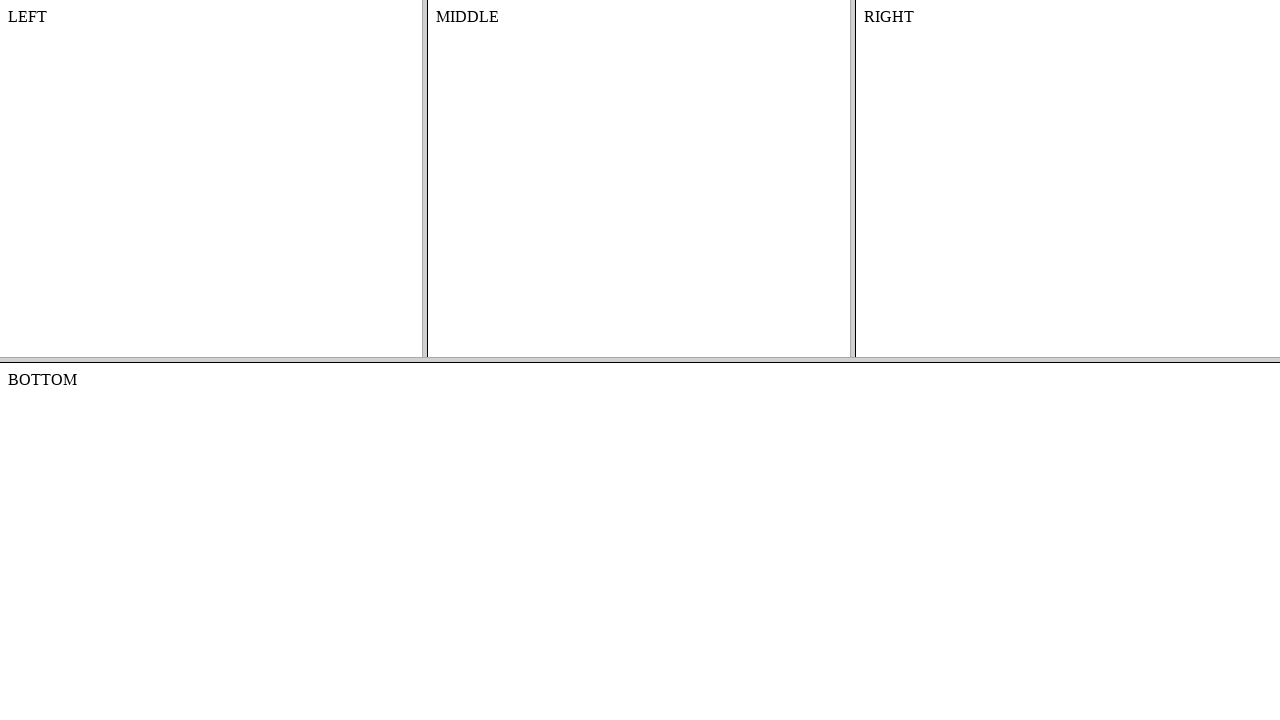

Retrieved content text from middle frame
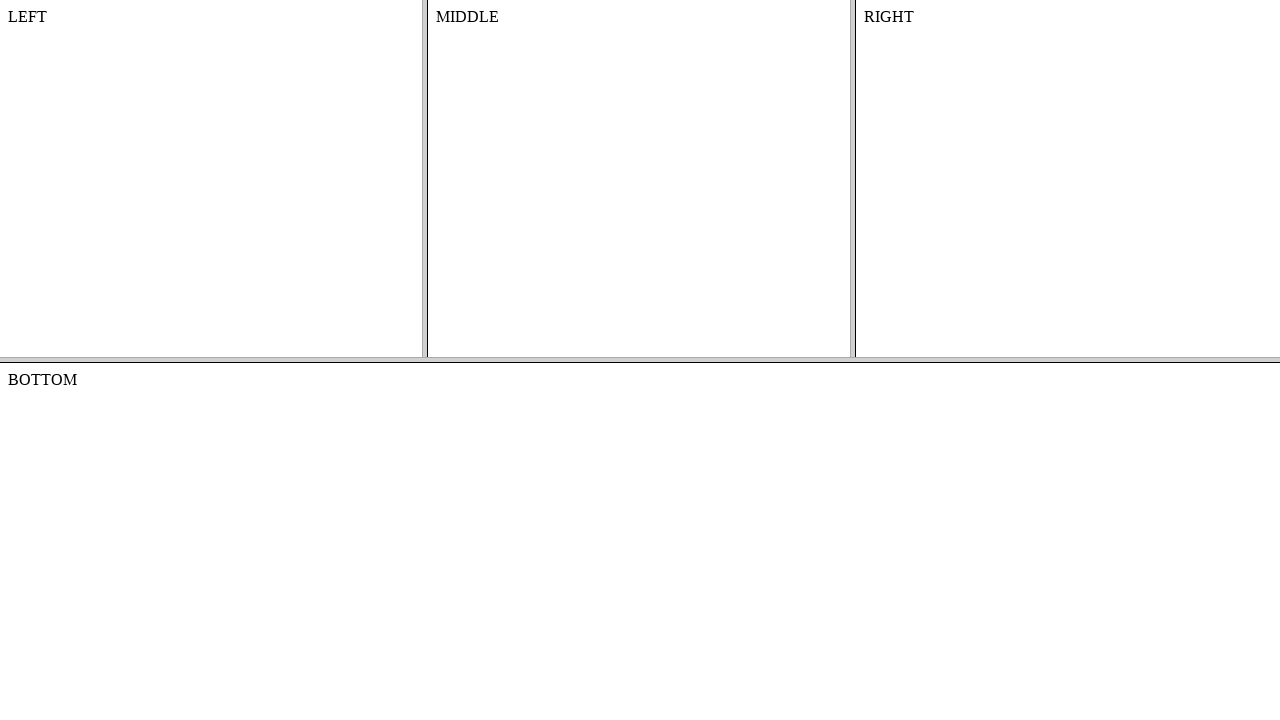

Printed content text to console
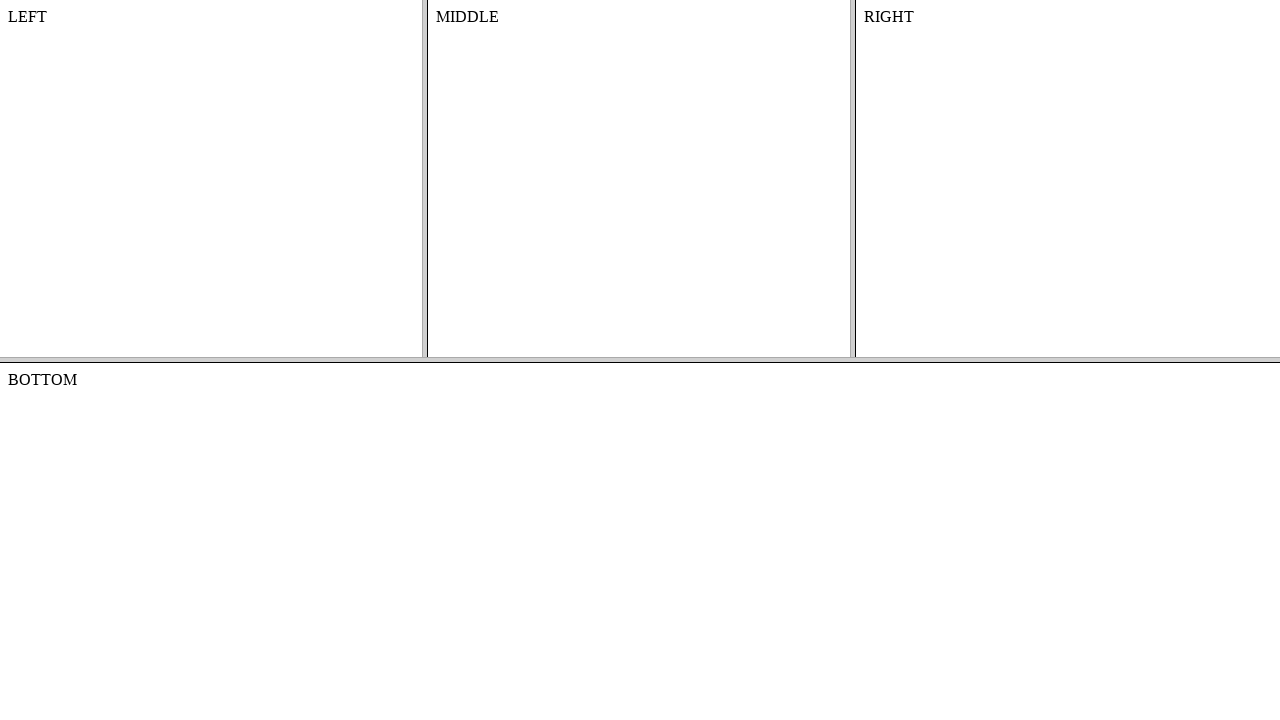

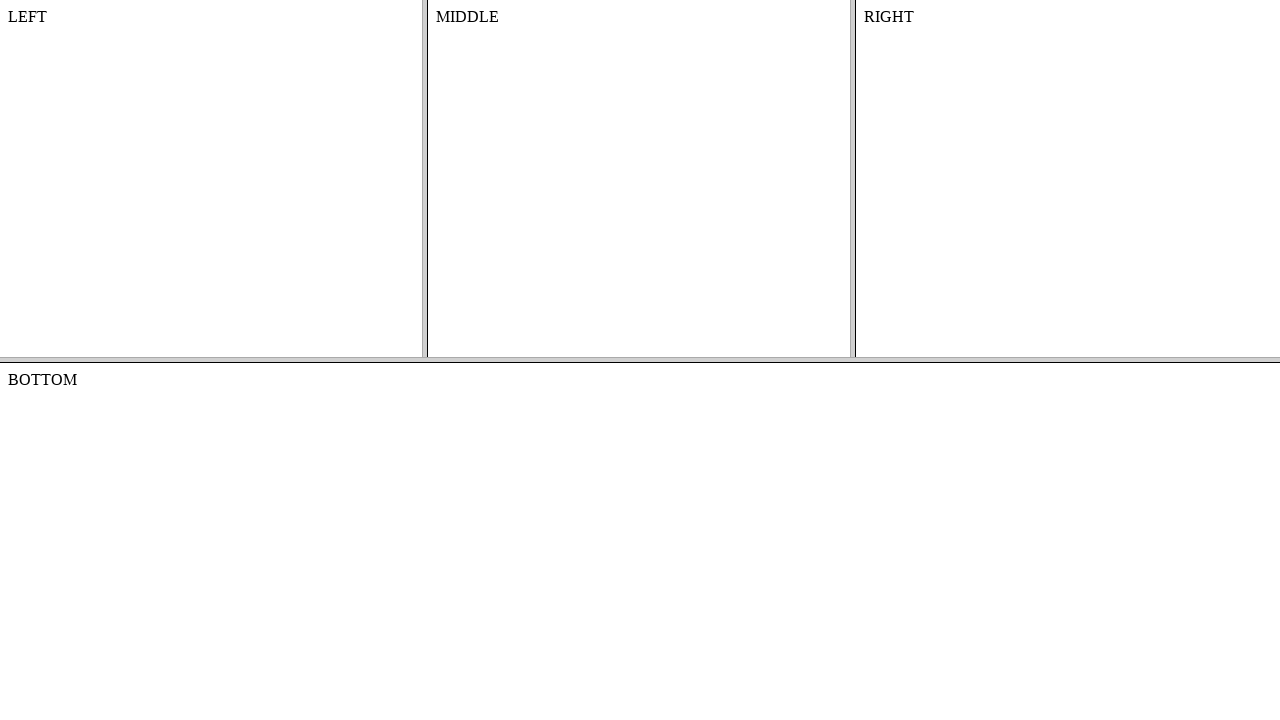